Tests a vegetable shopping site by searching for products containing "ca", verifying product count, adding items to cart (including one by index and one by name "Cashews"), and verifying the brand logo text.

Starting URL: https://rahulshettyacademy.com/seleniumPractise/#/

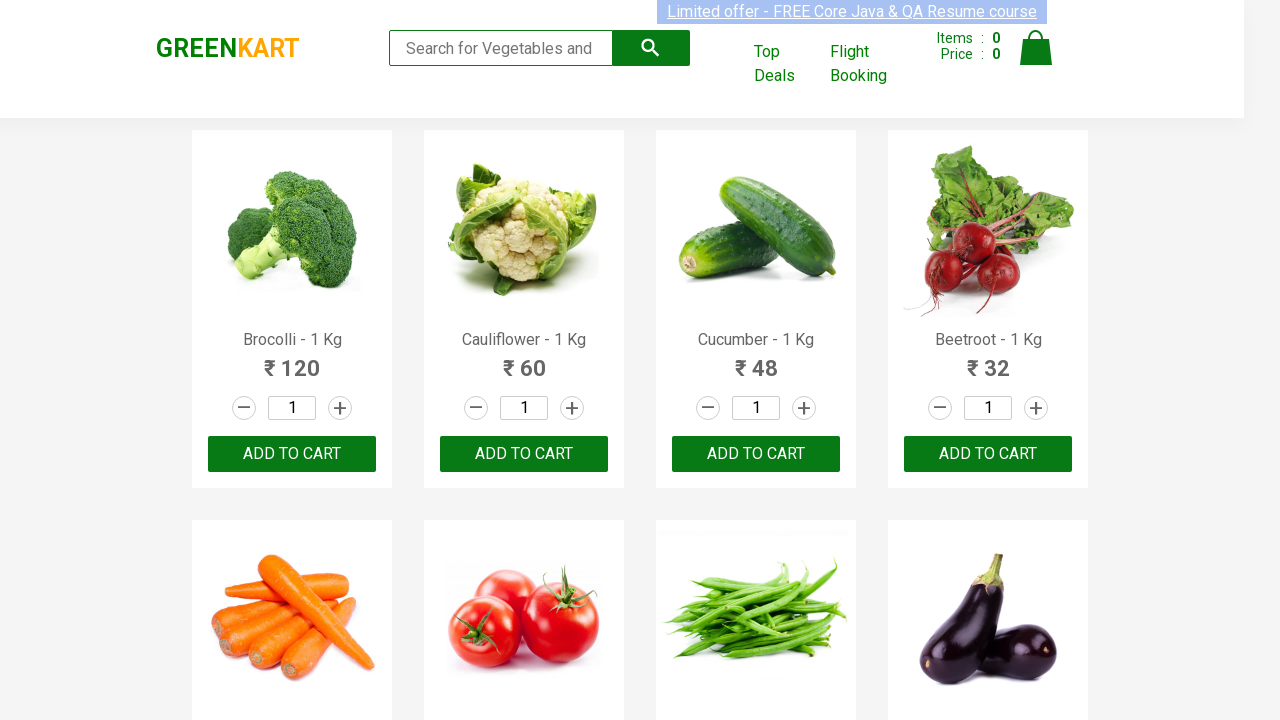

Typed 'ca' in search box to filter vegetables on .search-keyword
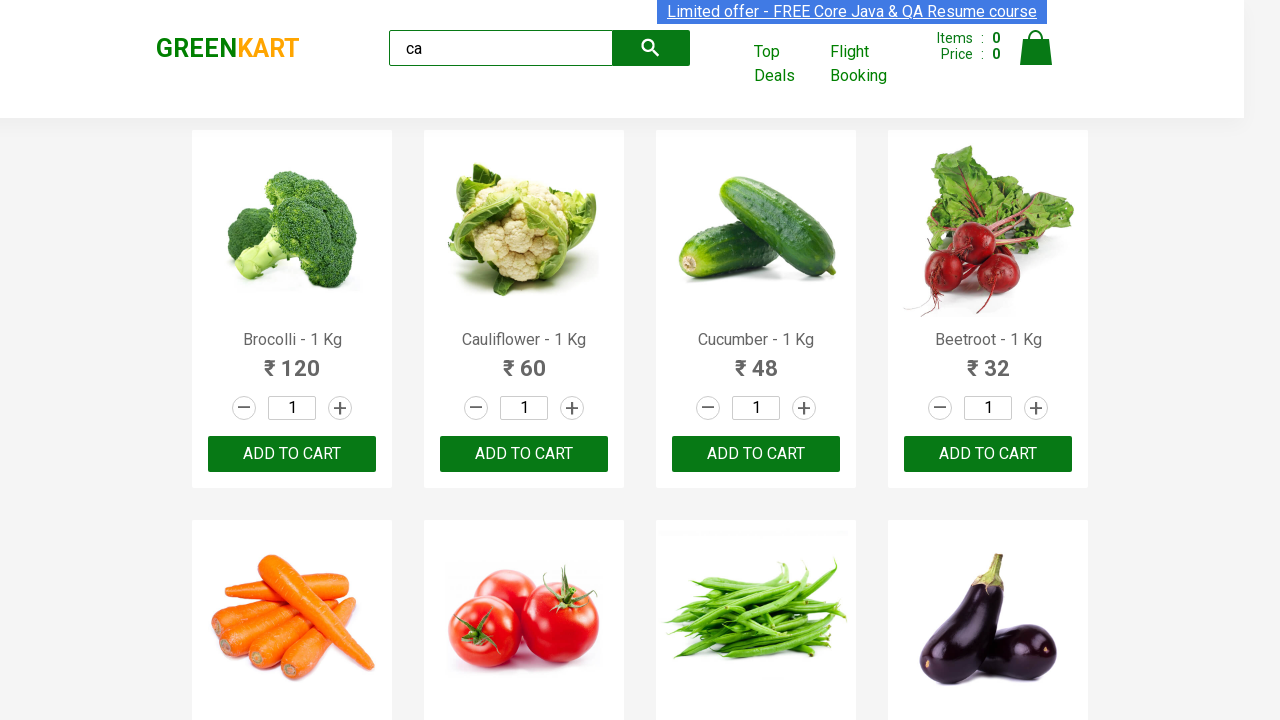

Waited for search results to load
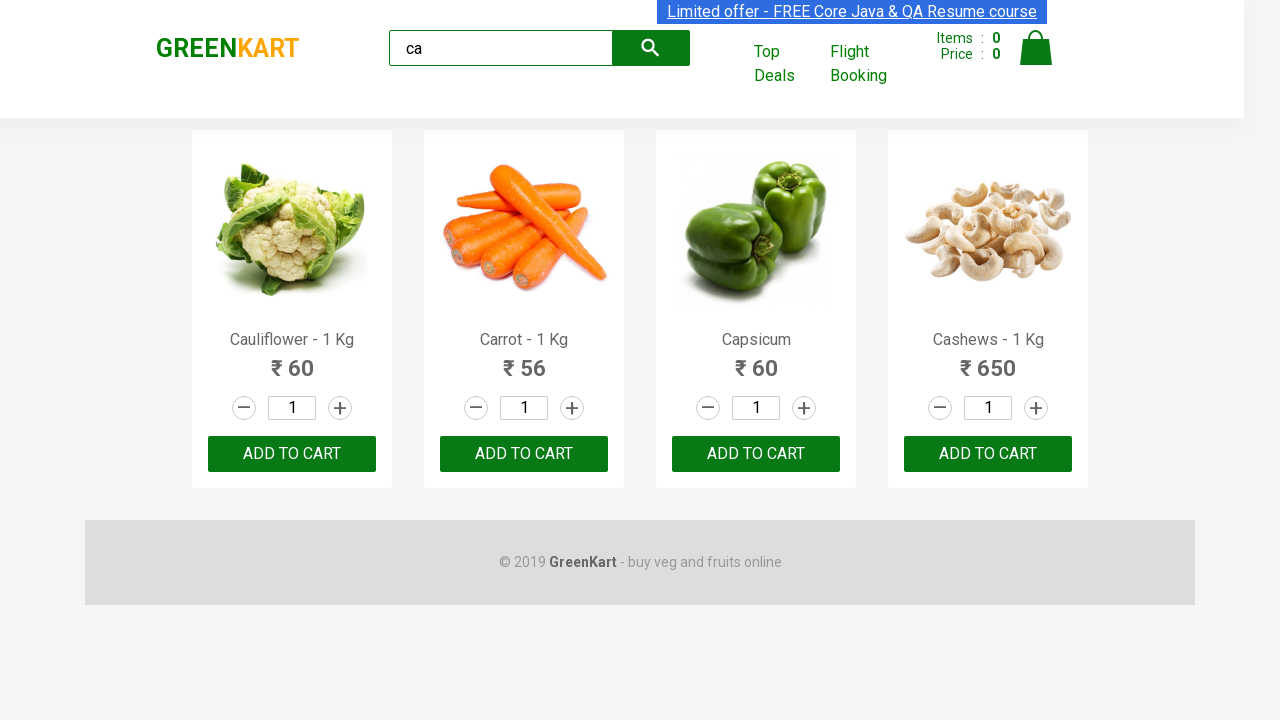

Waited for visible products to appear
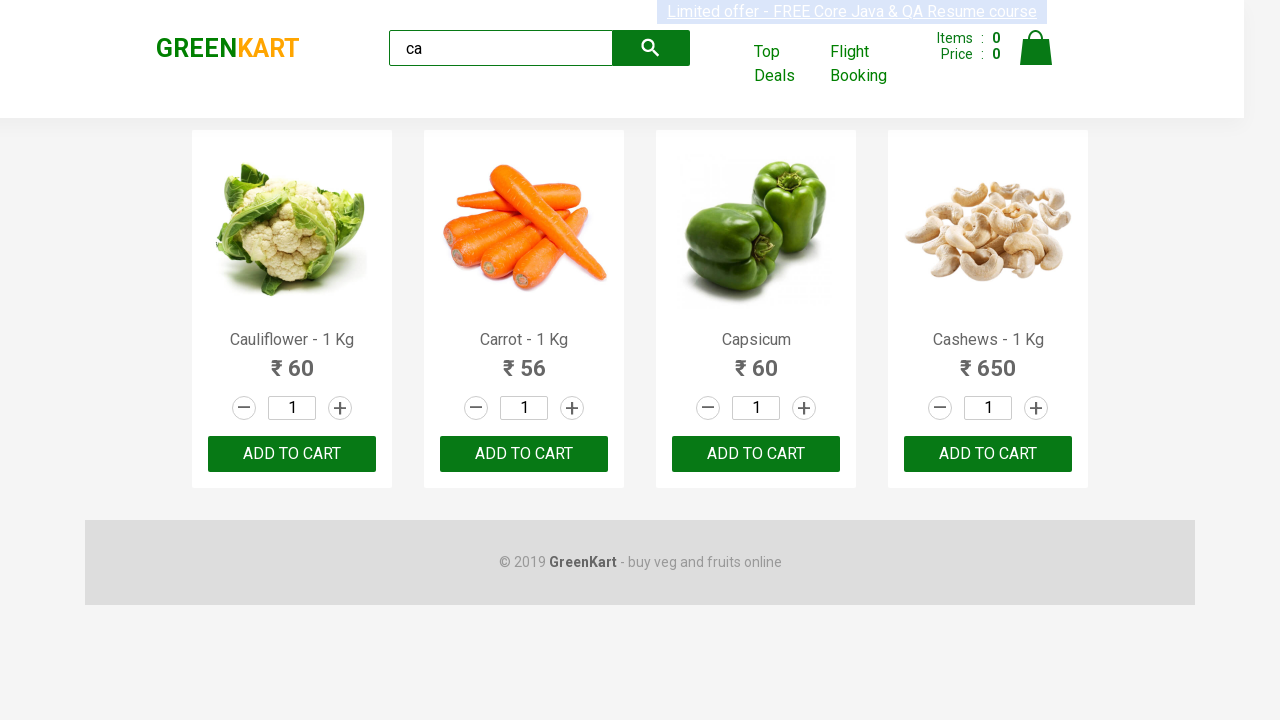

Verified that 4 products containing 'ca' are displayed
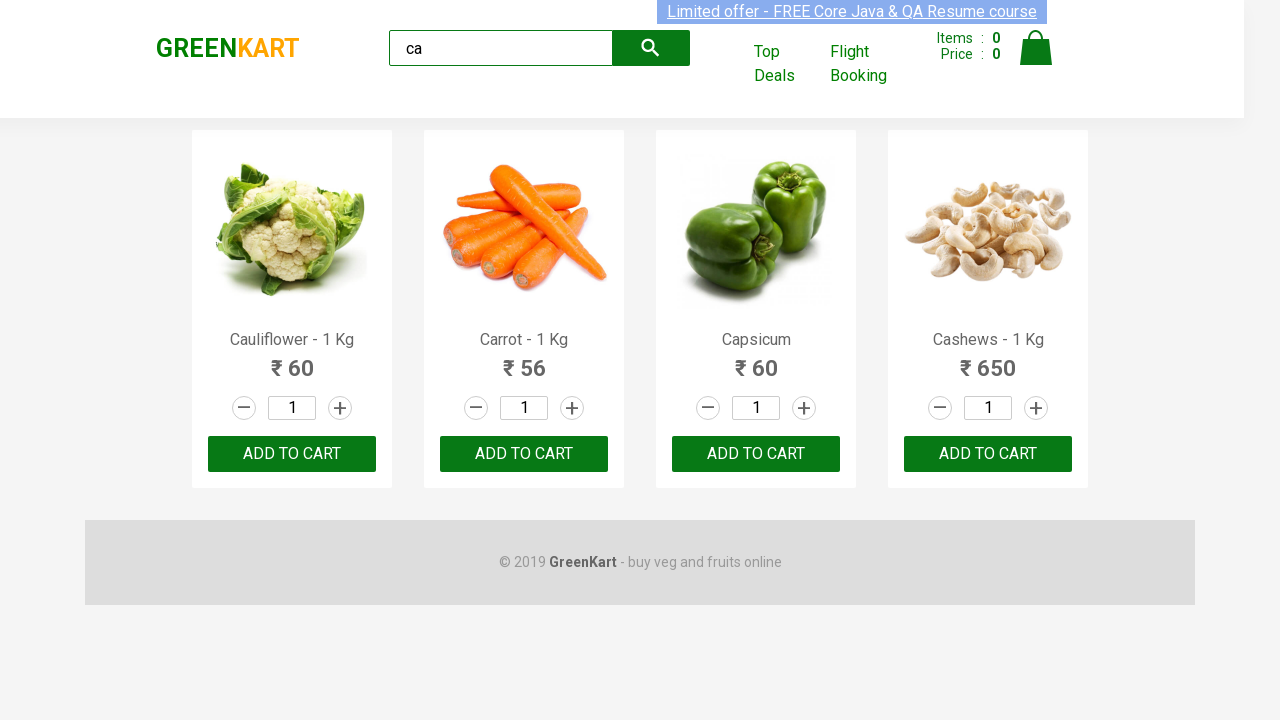

Clicked ADD TO CART button on the 3rd product (index 2) at (756, 454) on .products .product >> nth=2 >> text=ADD TO CART
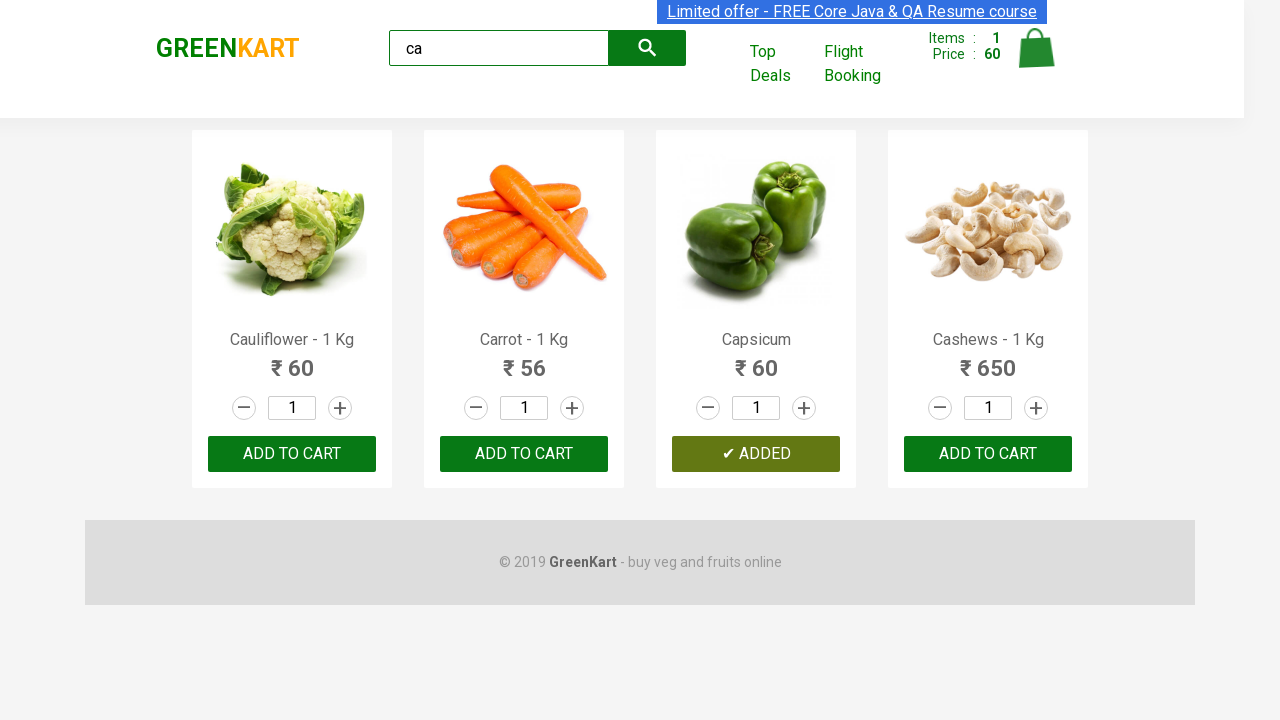

Clicked ADD TO CART button for 'Cashews' product at (988, 454) on .products .product >> nth=3 >> button
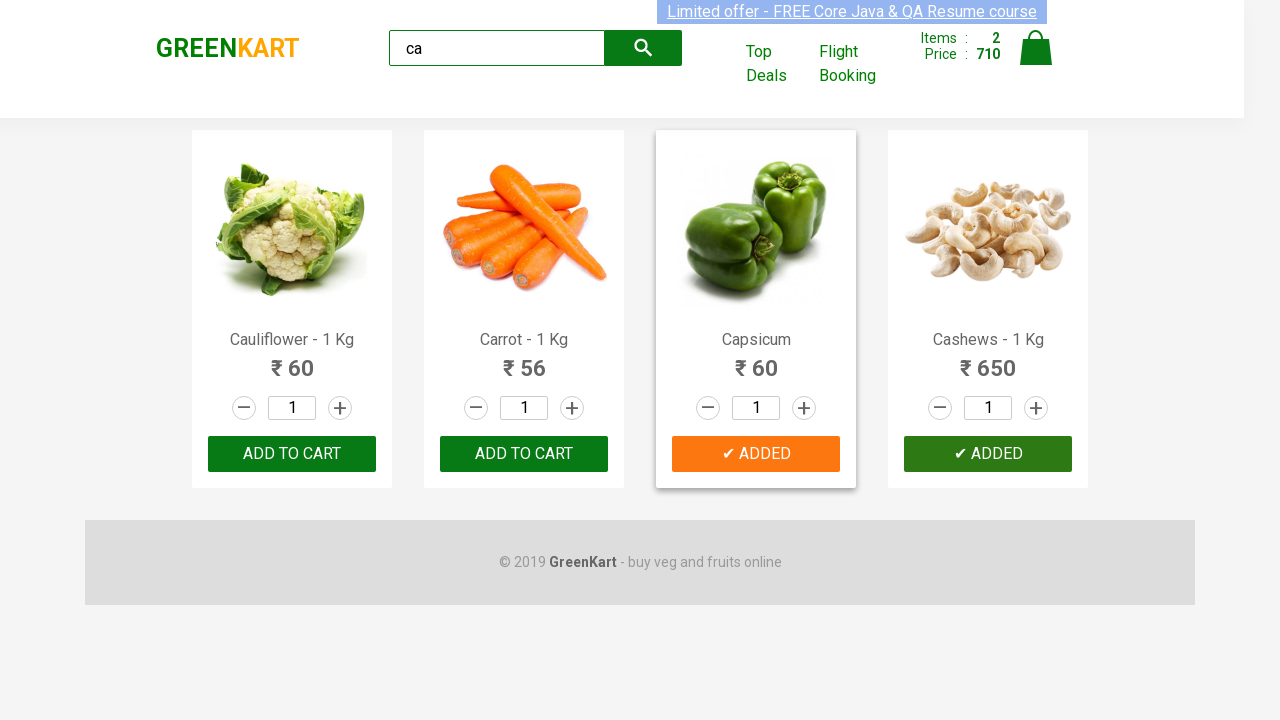

Verified brand logo displays 'GREENKART'
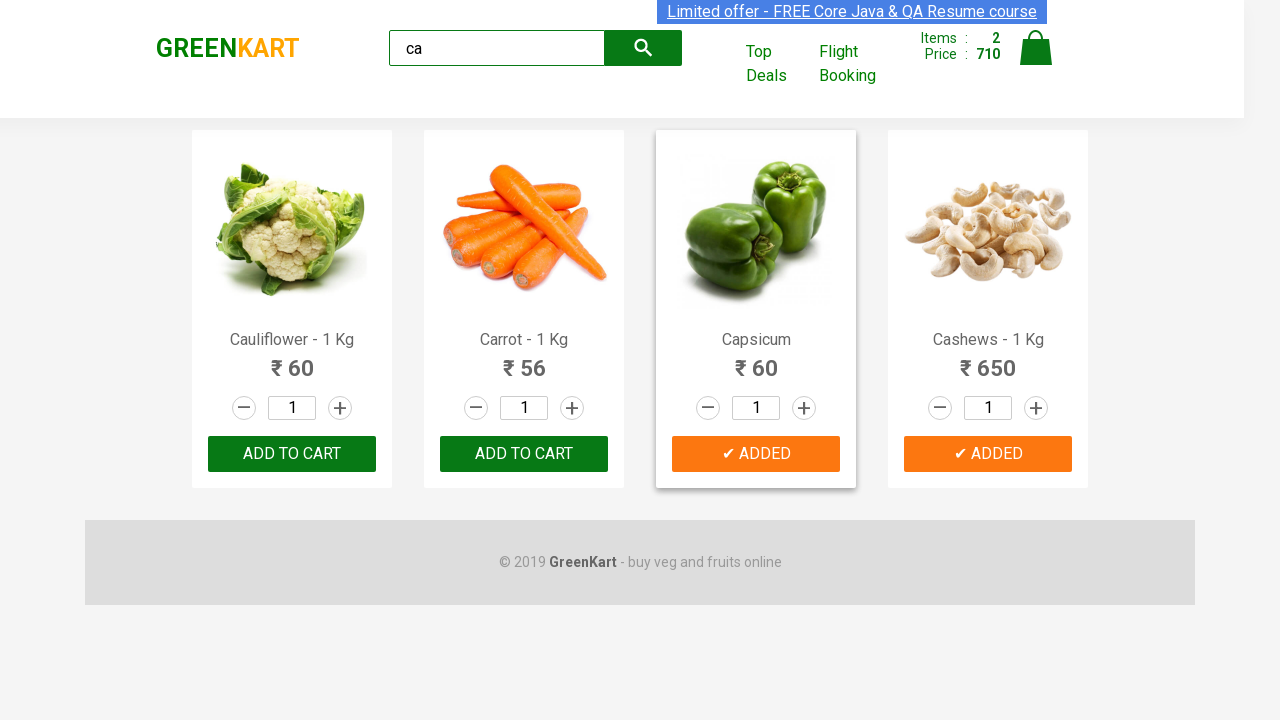

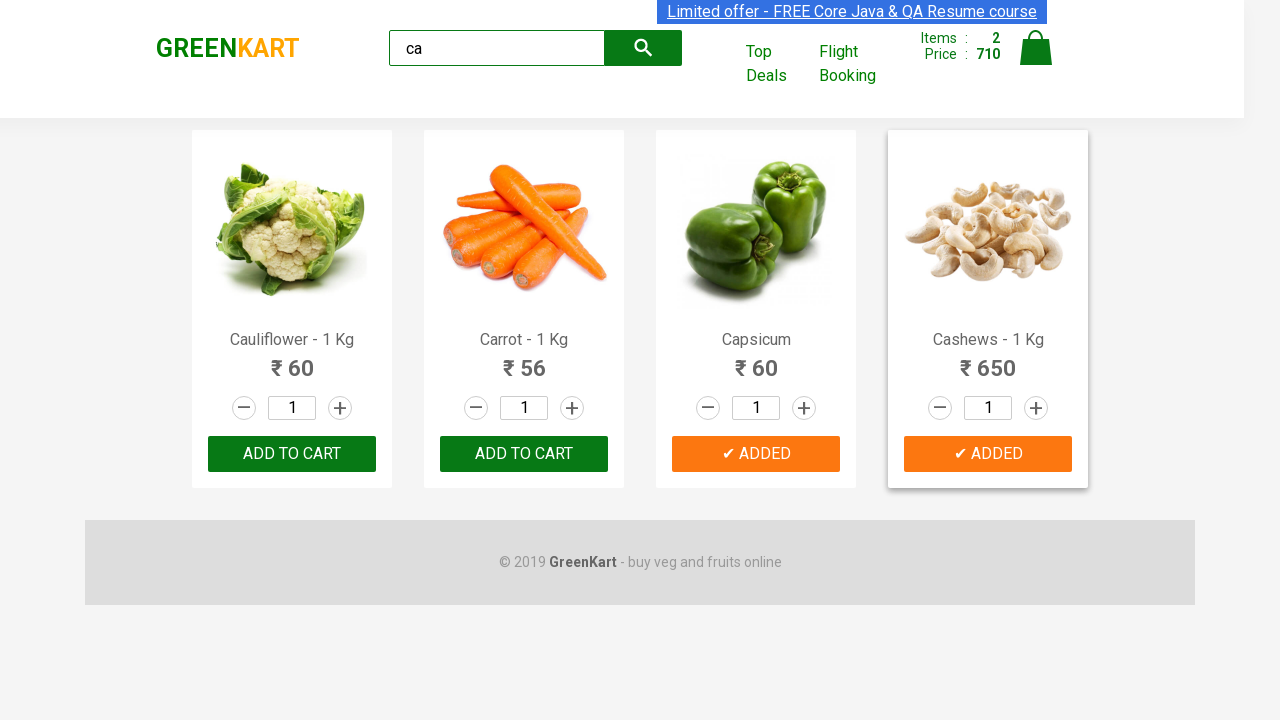